Tests the SMS form on fast2sms by filling in a mobile number and message, then clicking the submit button to verify form submission works.

Starting URL: https://www.fast2sms.com/free-sms-without-registration.php

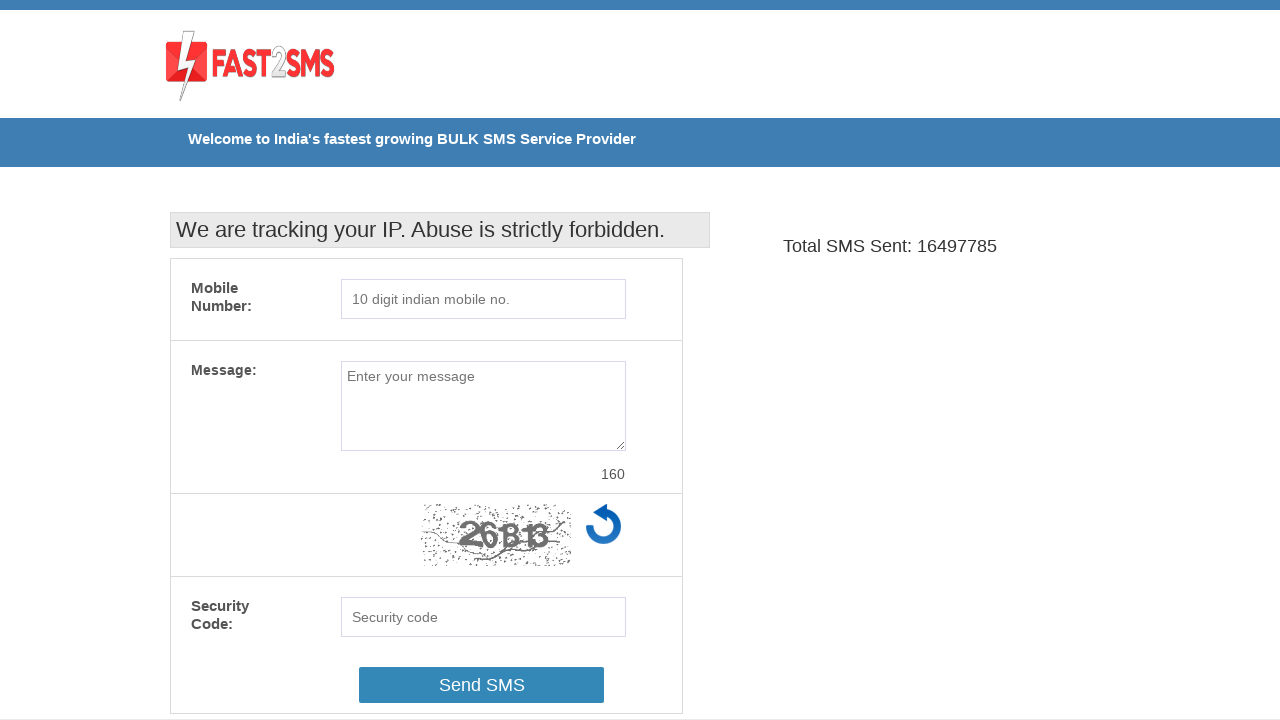

Filled mobile number field with '9876543210' on #username
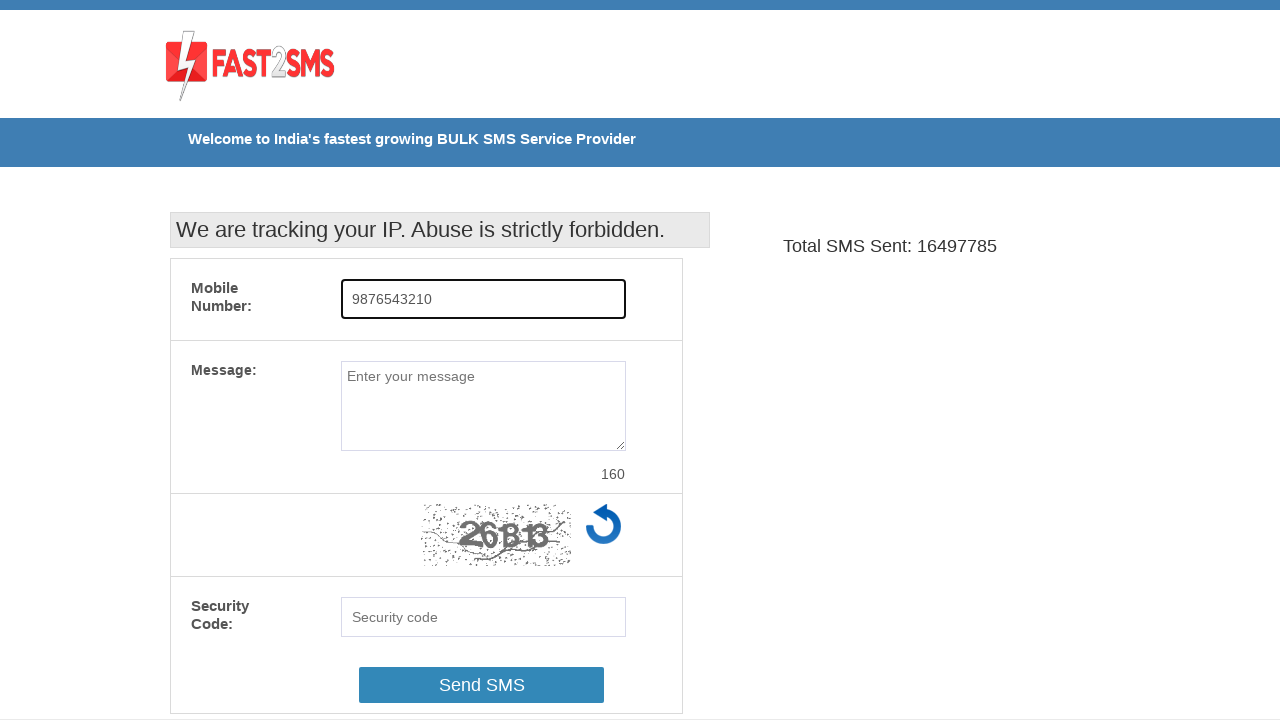

Filled message field with 'Hello, this is a test message' on #user_message
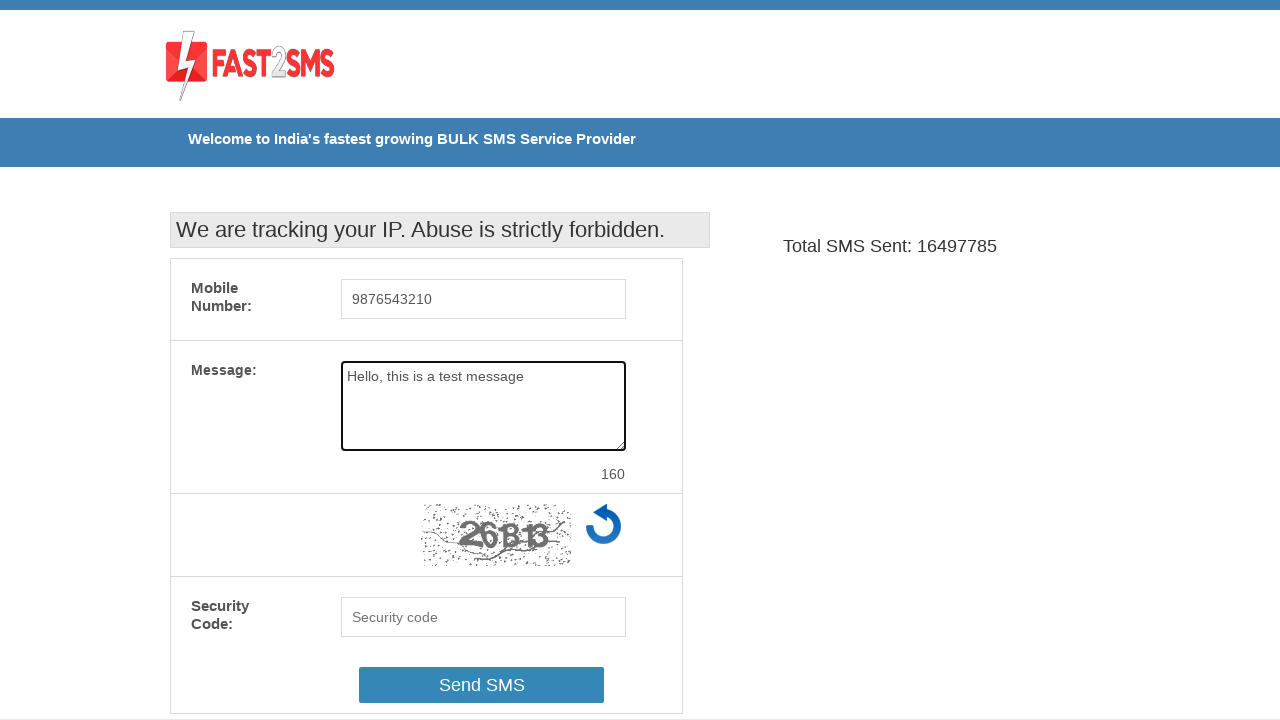

Clicked submit button to submit SMS form at (482, 685) on #loginBTN
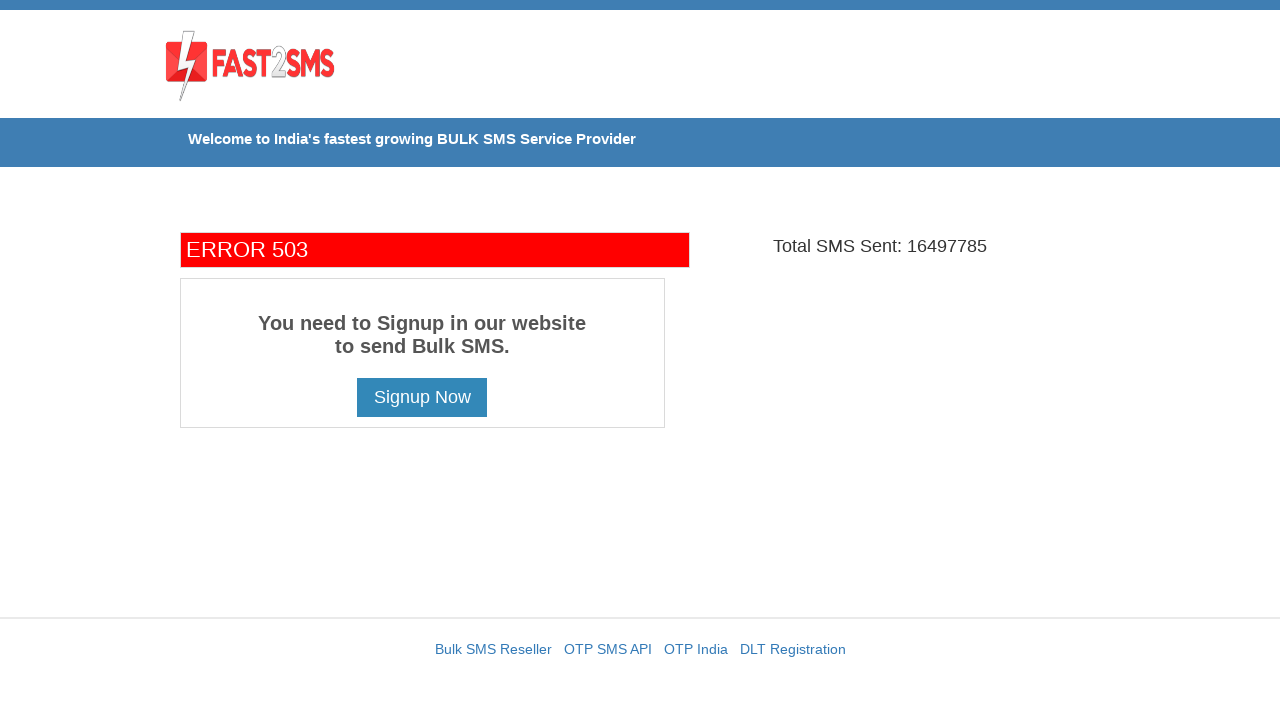

Waited 2 seconds for form submission response
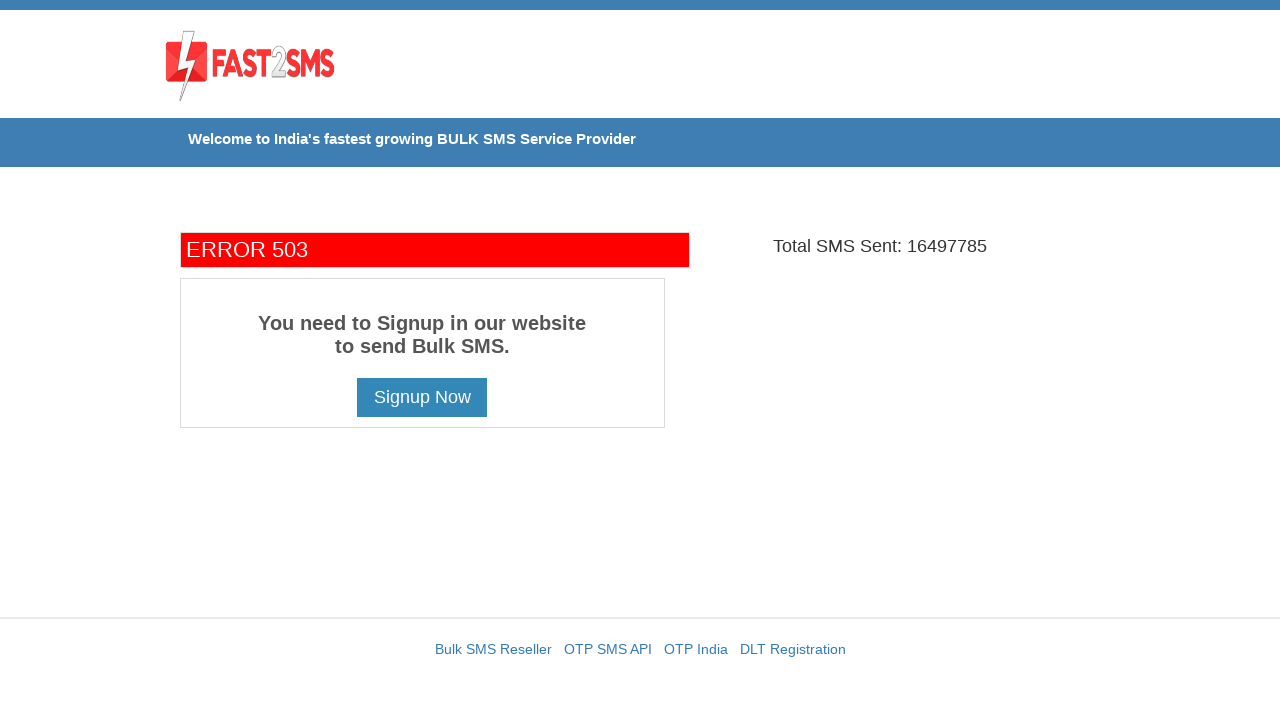

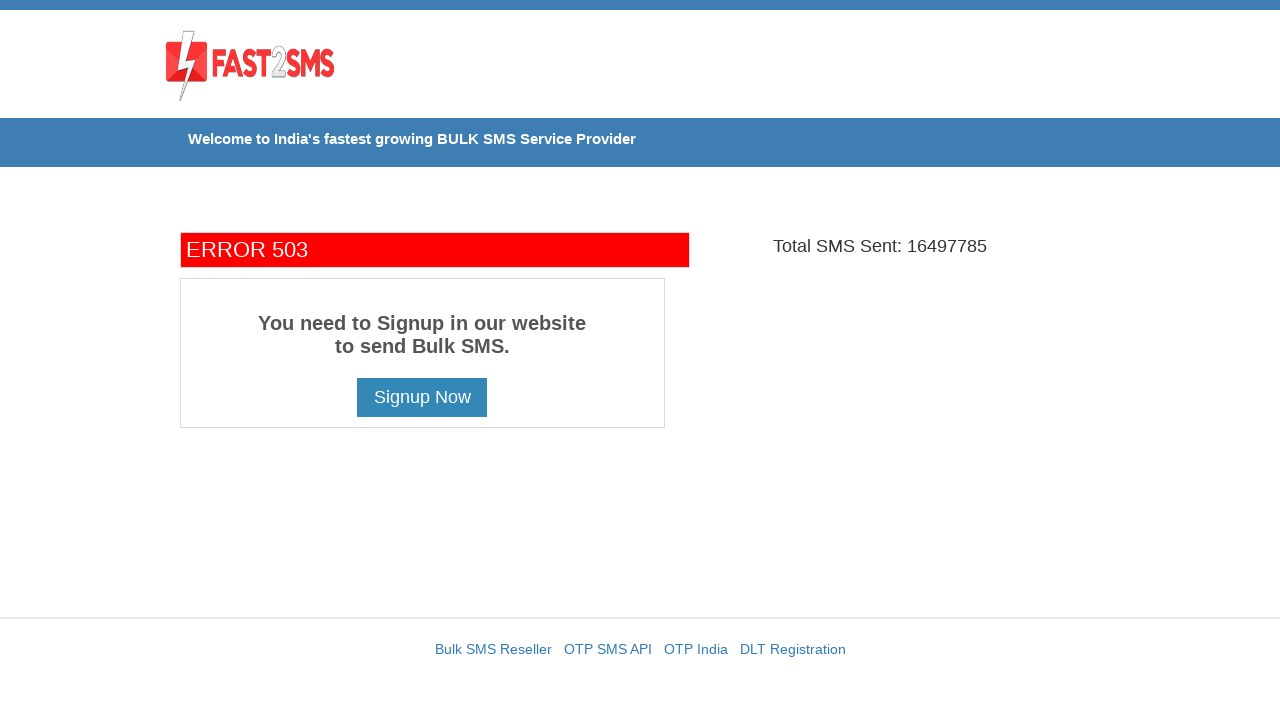